Tests opening a new tab in the same browser context

Starting URL: https://testkru.com/Elements/TextFields

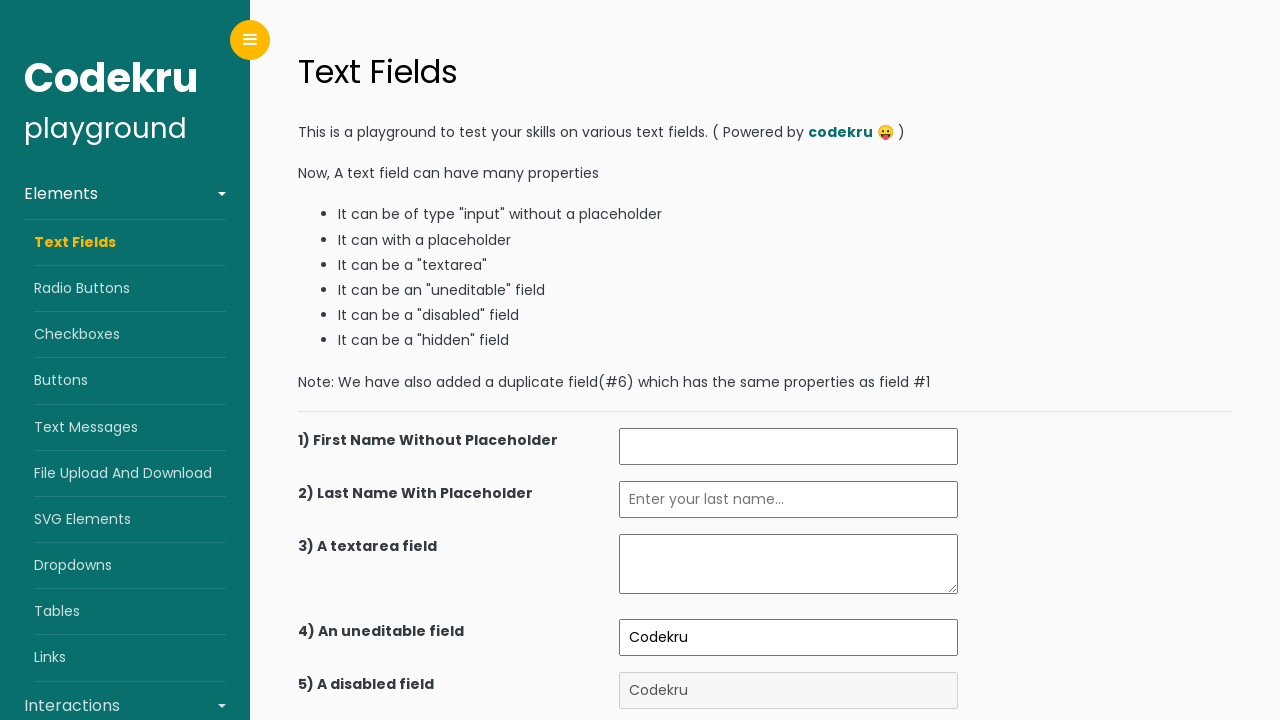

Retrieved and printed current tab title
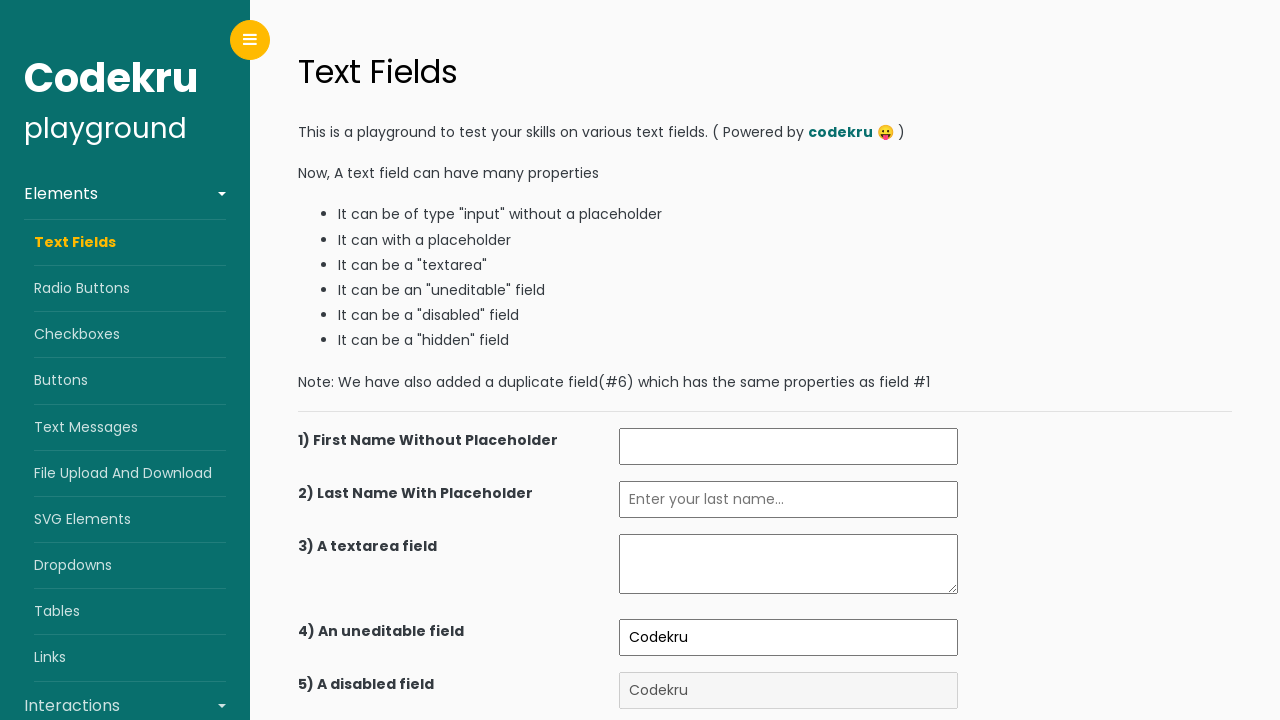

Created a new page in the same browser context
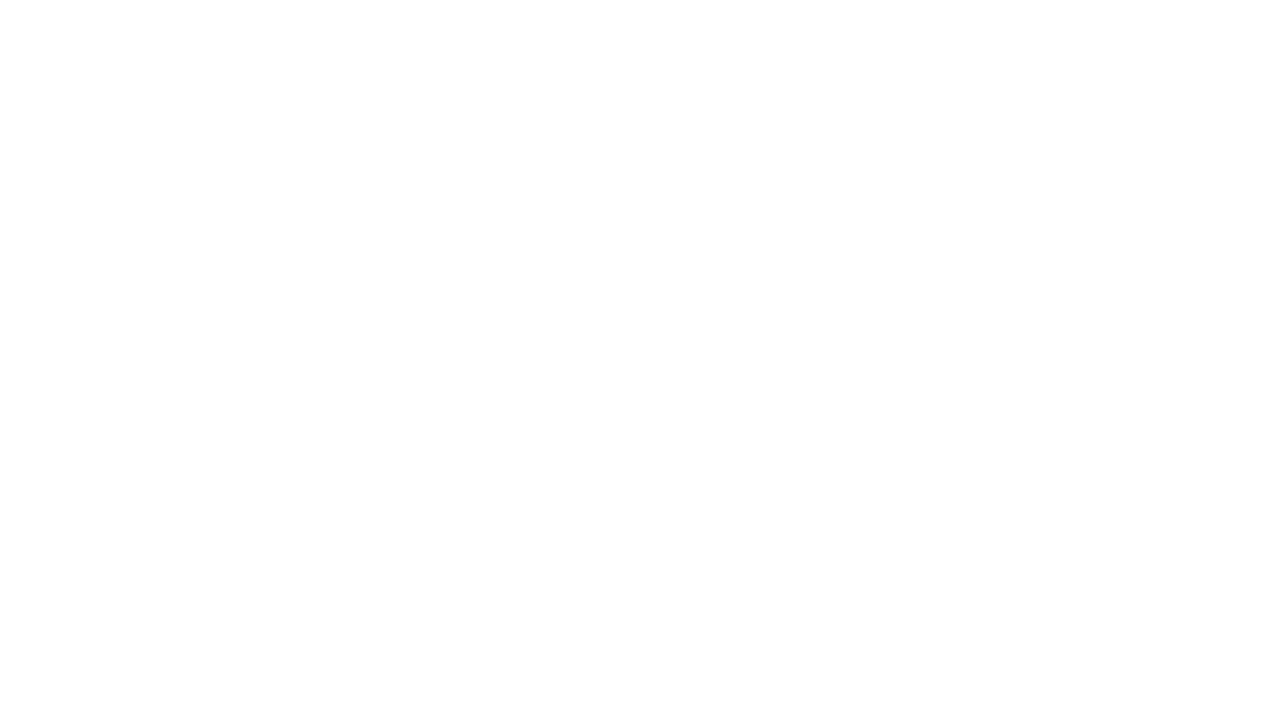

Navigated new tab to https://testkru.com/Elements/Buttons
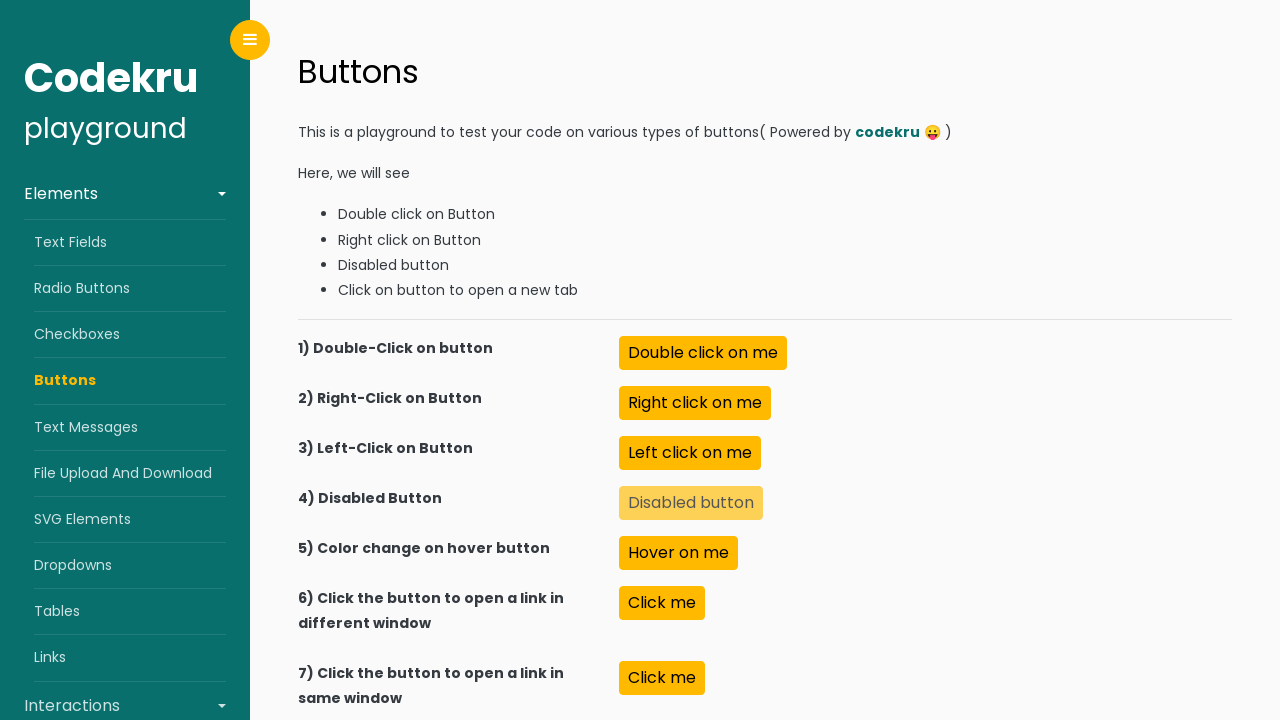

Retrieved and printed new tab title
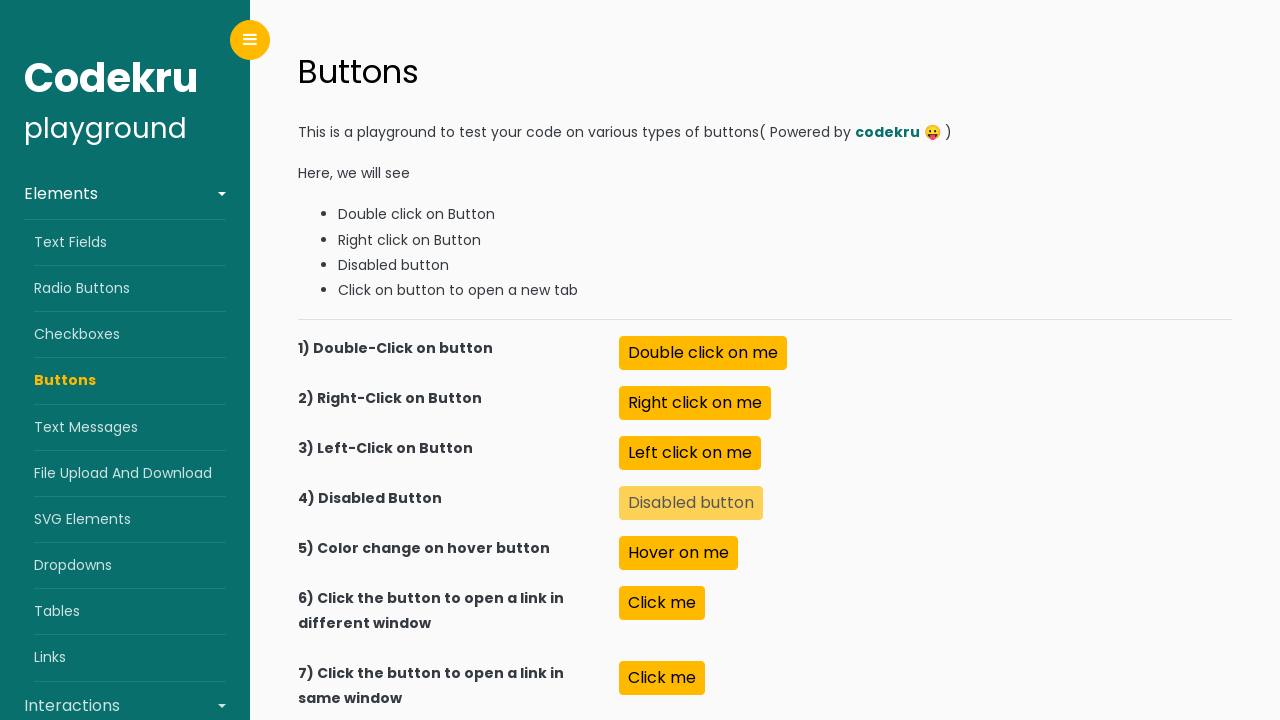

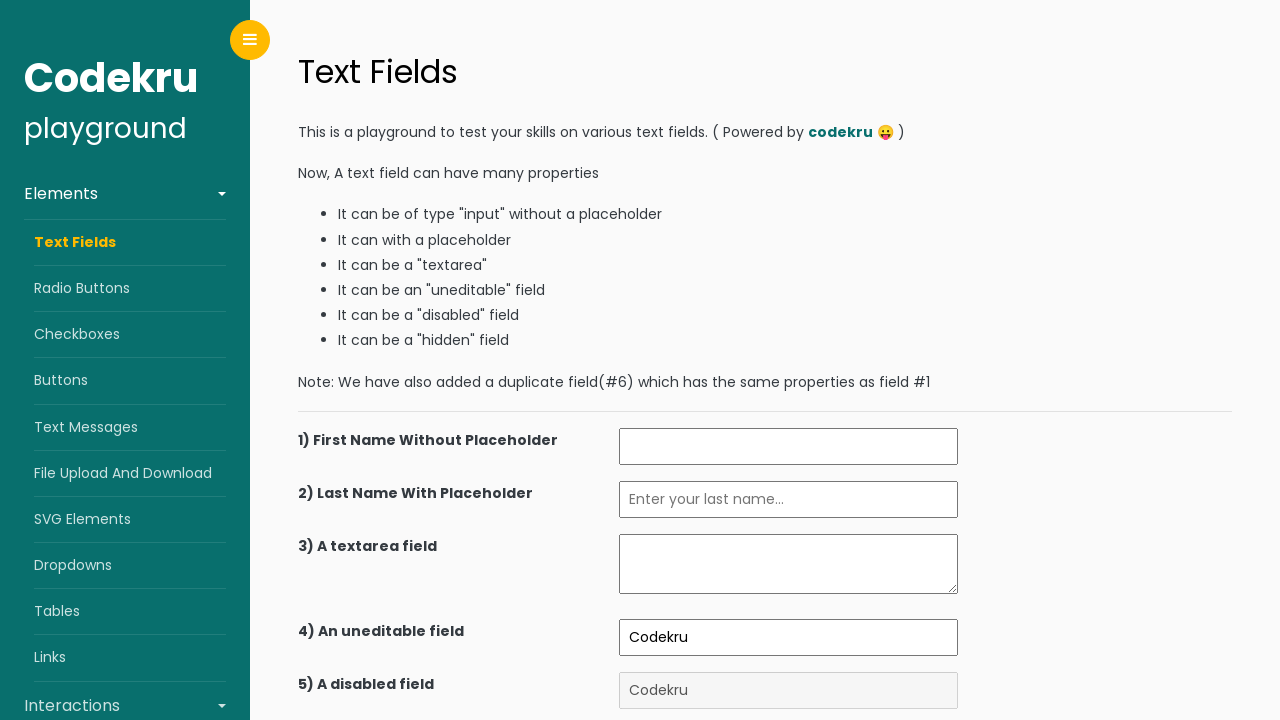